Tests date picker functionality by selecting a specific date (February 15, 1998) from a date of birth field using dropdown selects for month and year, then clicking on the day.

Starting URL: https://www.dummyticket.com/dummy-ticket-for-visa-application/

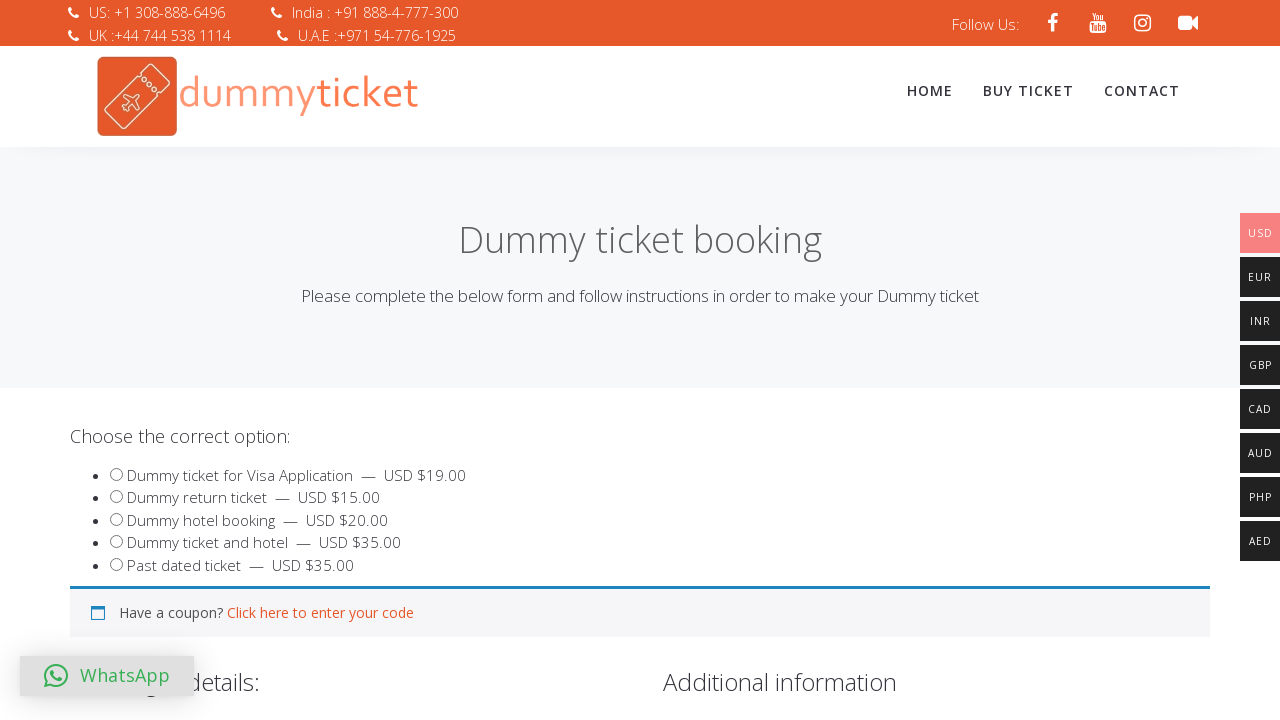

Clicked on date of birth field to open date picker at (344, 360) on #dob
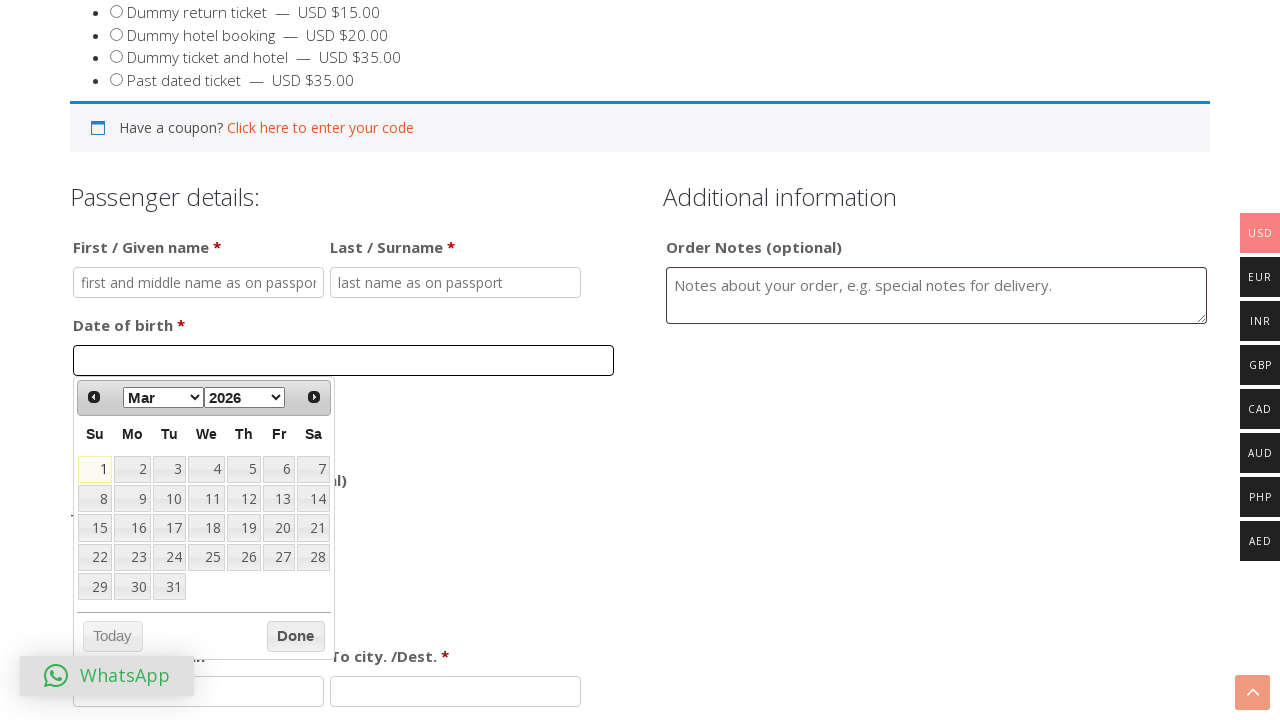

Selected February from month dropdown on .ui-datepicker-month
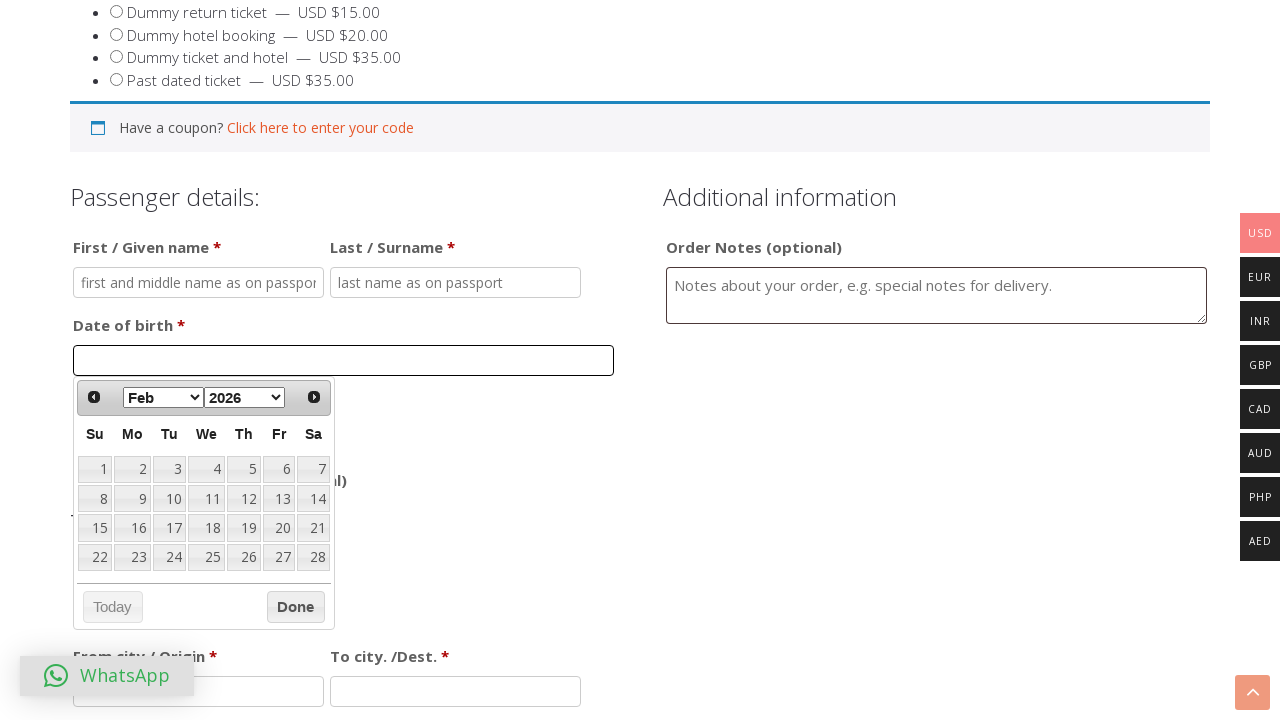

Selected 1998 from year dropdown on .ui-datepicker-year
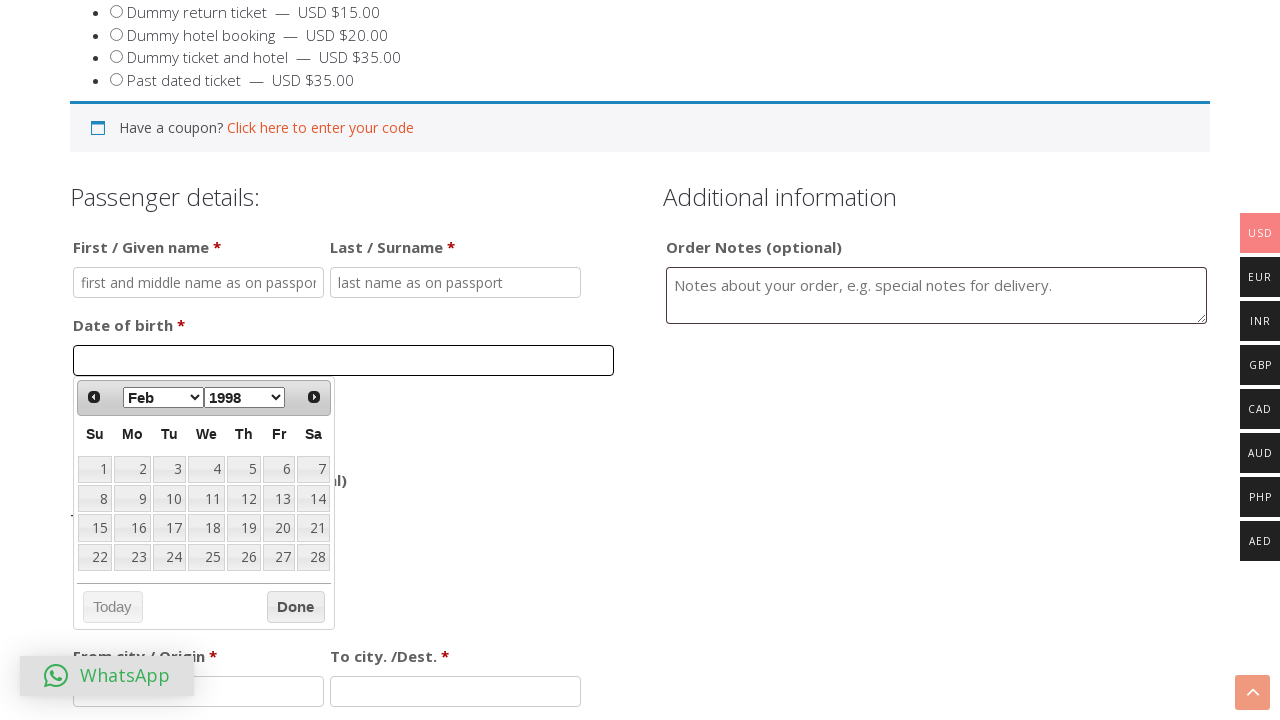

Clicked on day 15 to complete date selection (February 15, 1998) at (95, 528) on xpath=//div[@id='ui-datepicker-div']//a[text()='15']
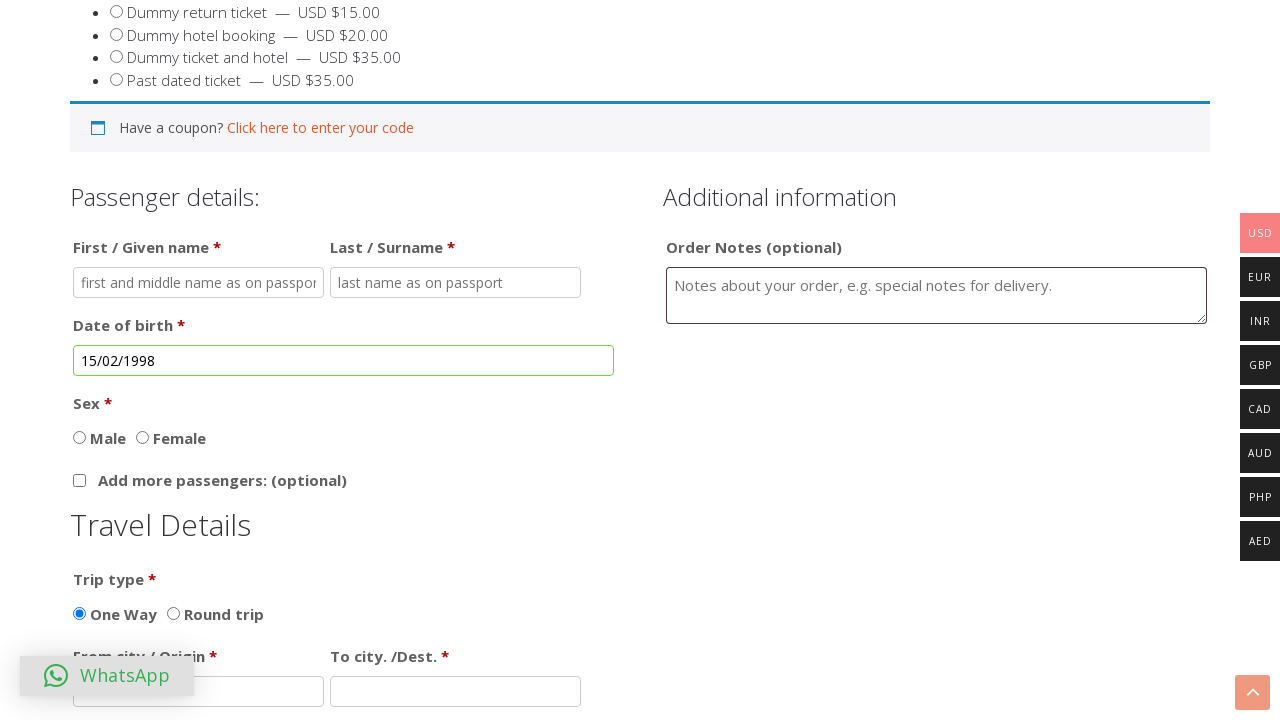

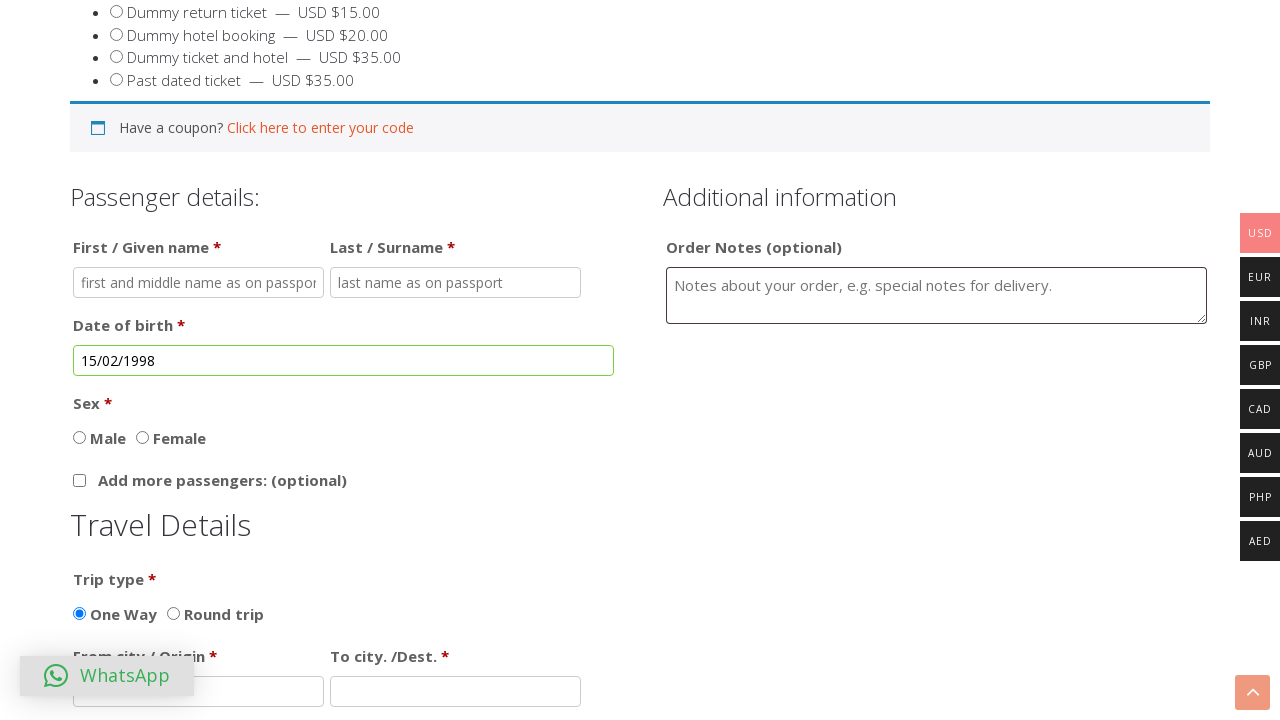